Navigates to the Ajio e-commerce website homepage and verifies it loads successfully.

Starting URL: https://www.ajio.com/

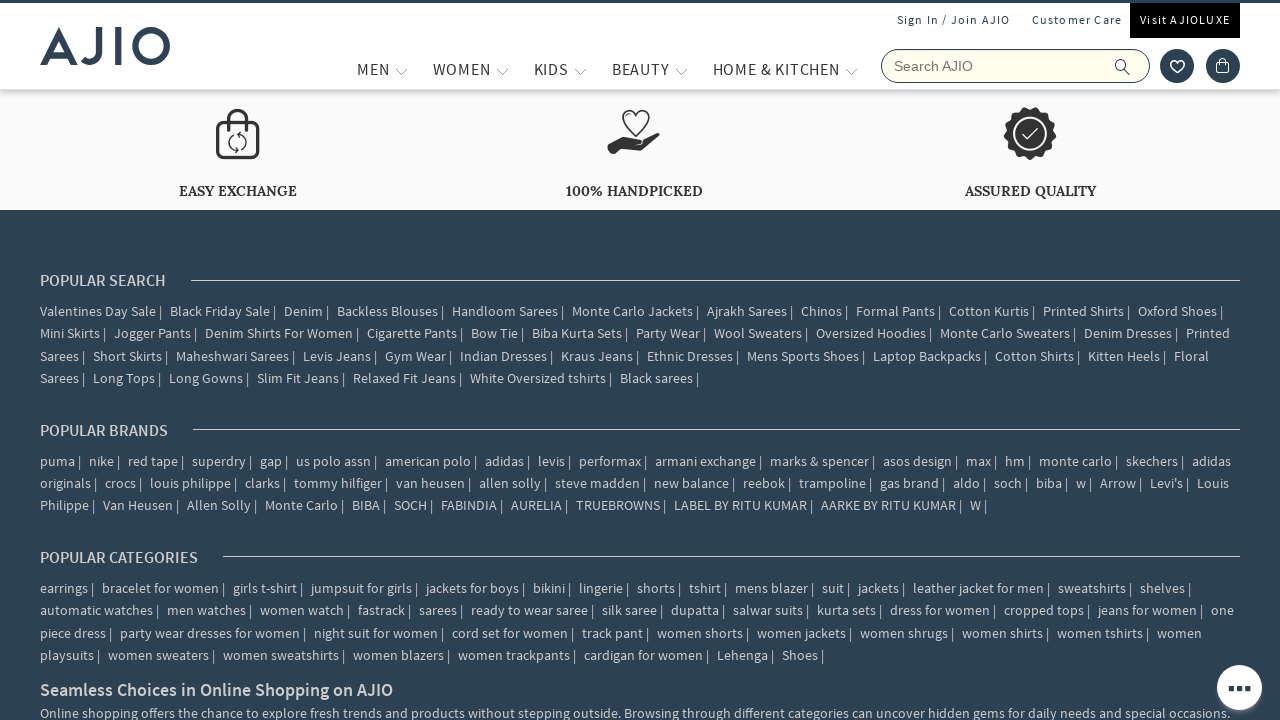

Navigated to Ajio e-commerce website homepage
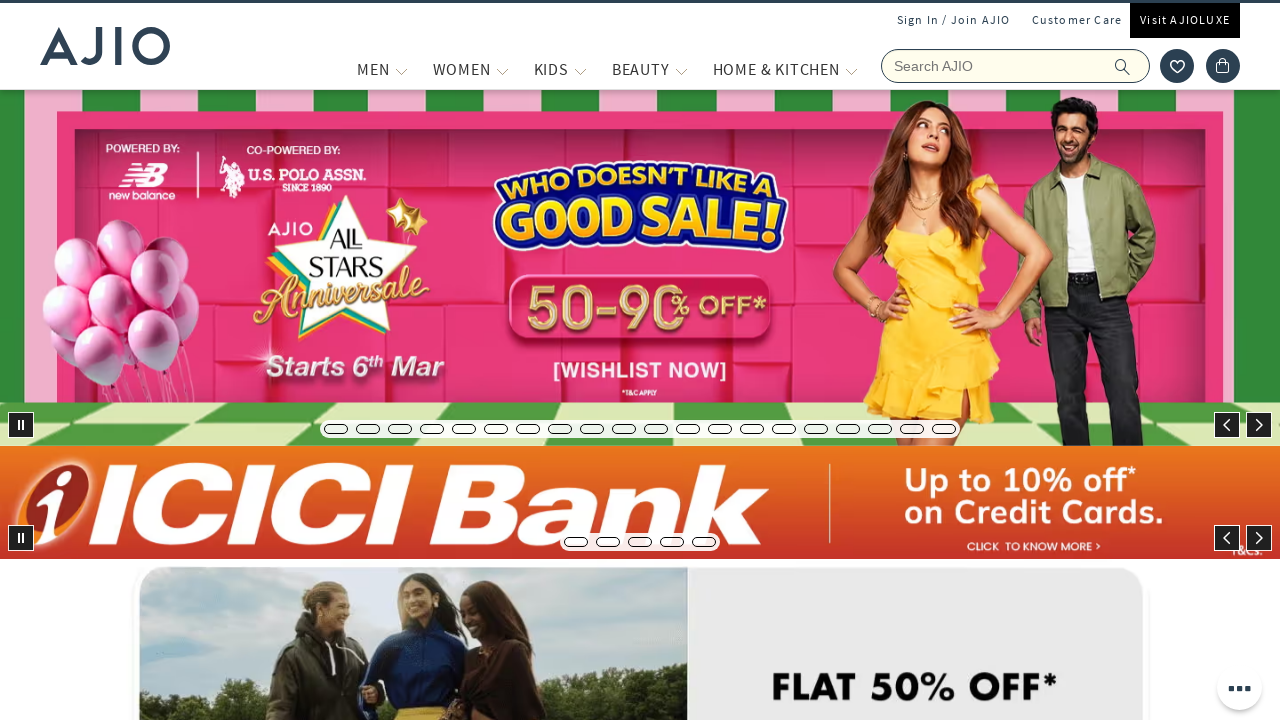

Page DOM content loaded successfully
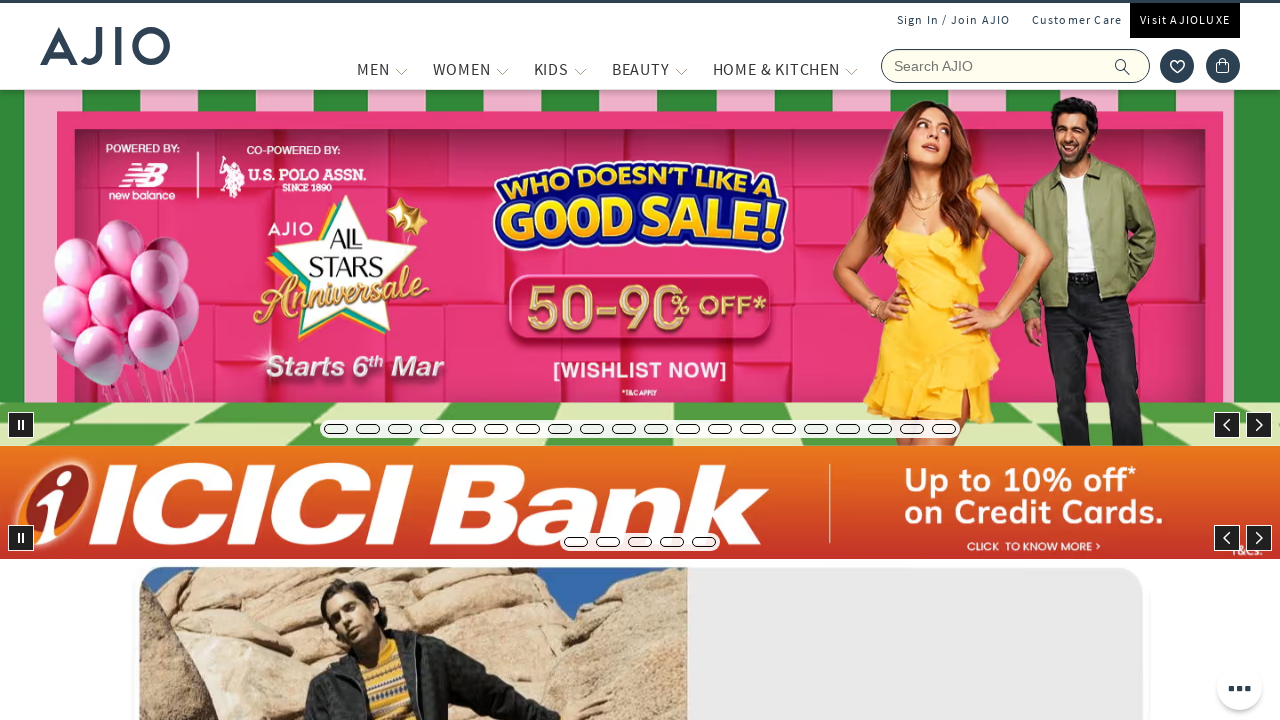

Verified page has a title, homepage loaded successfully
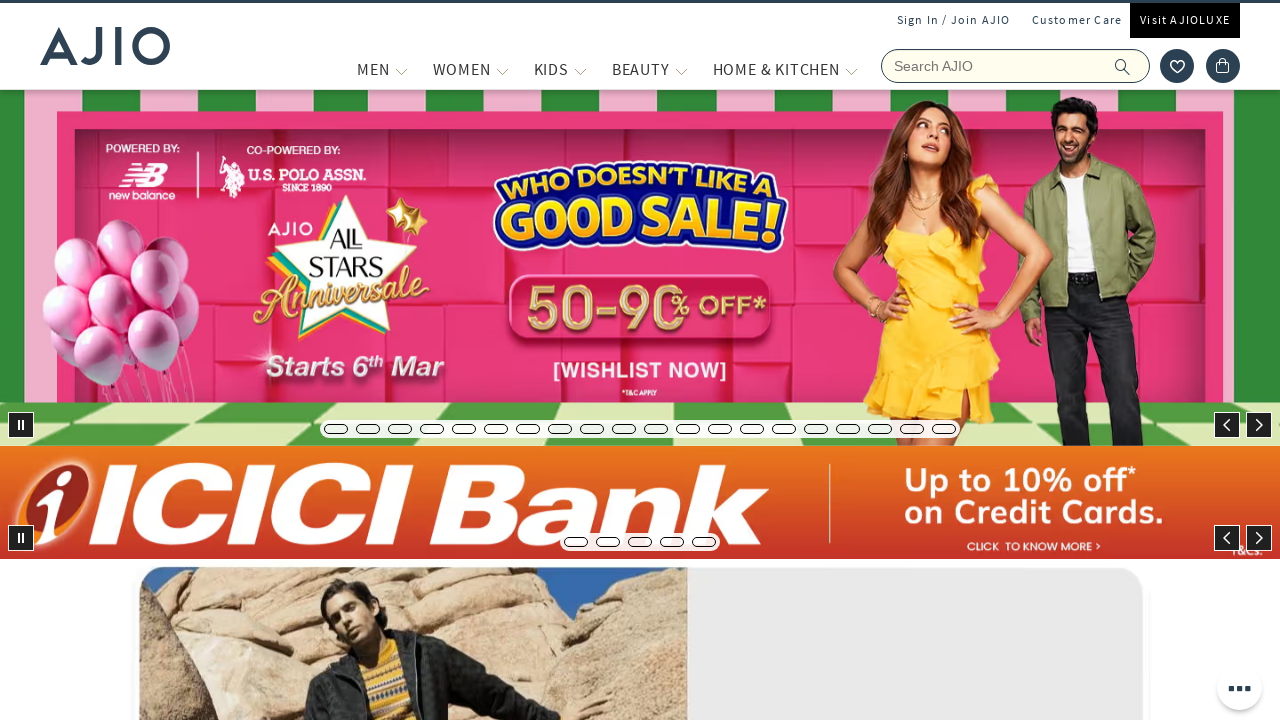

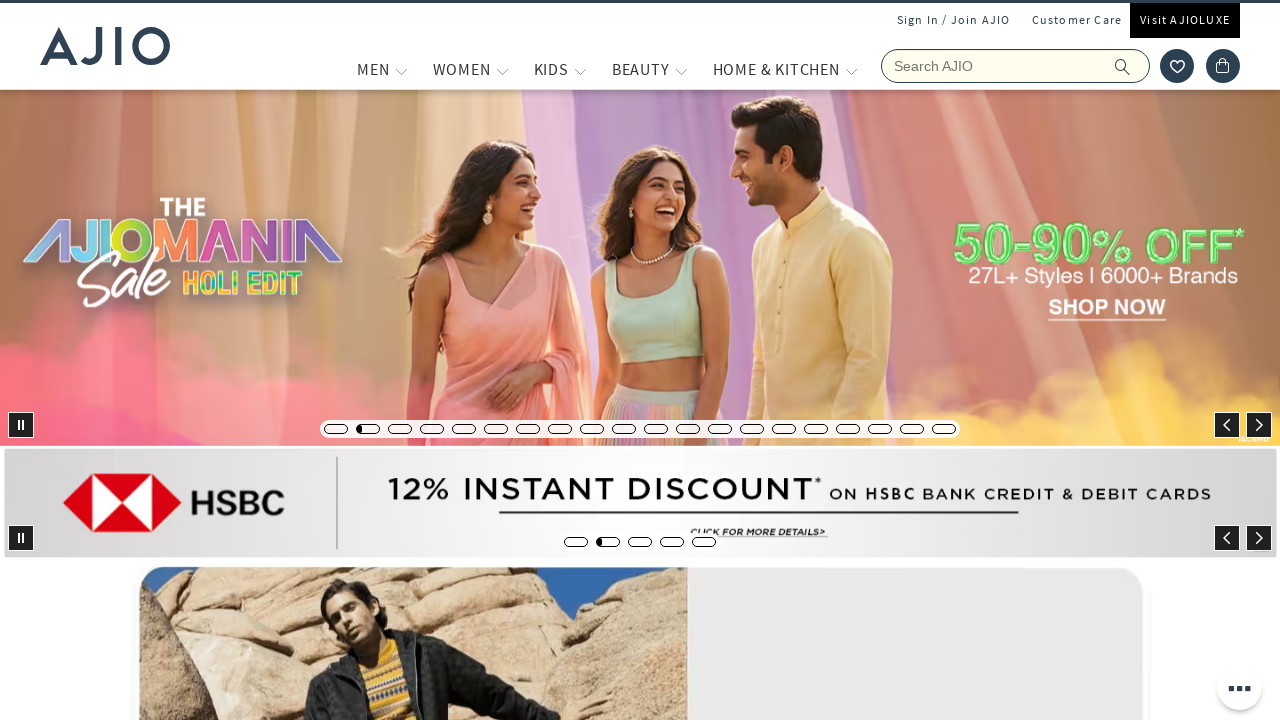